Tests the DemoQA homepage by verifying that key elements are displayed including the footer, card components, SVG icon, card-up section, and checking that the first h5 text equals "Elements"

Starting URL: https://demoqa.com

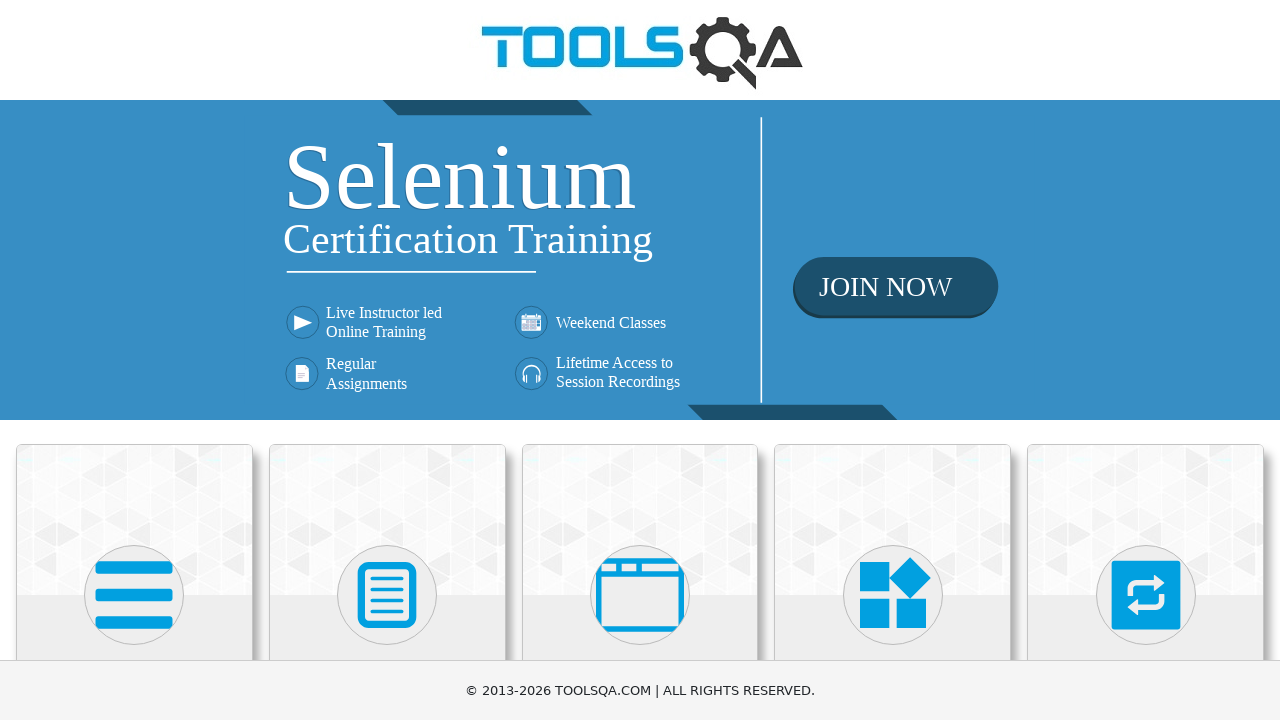

Navigated to DemoQA homepage
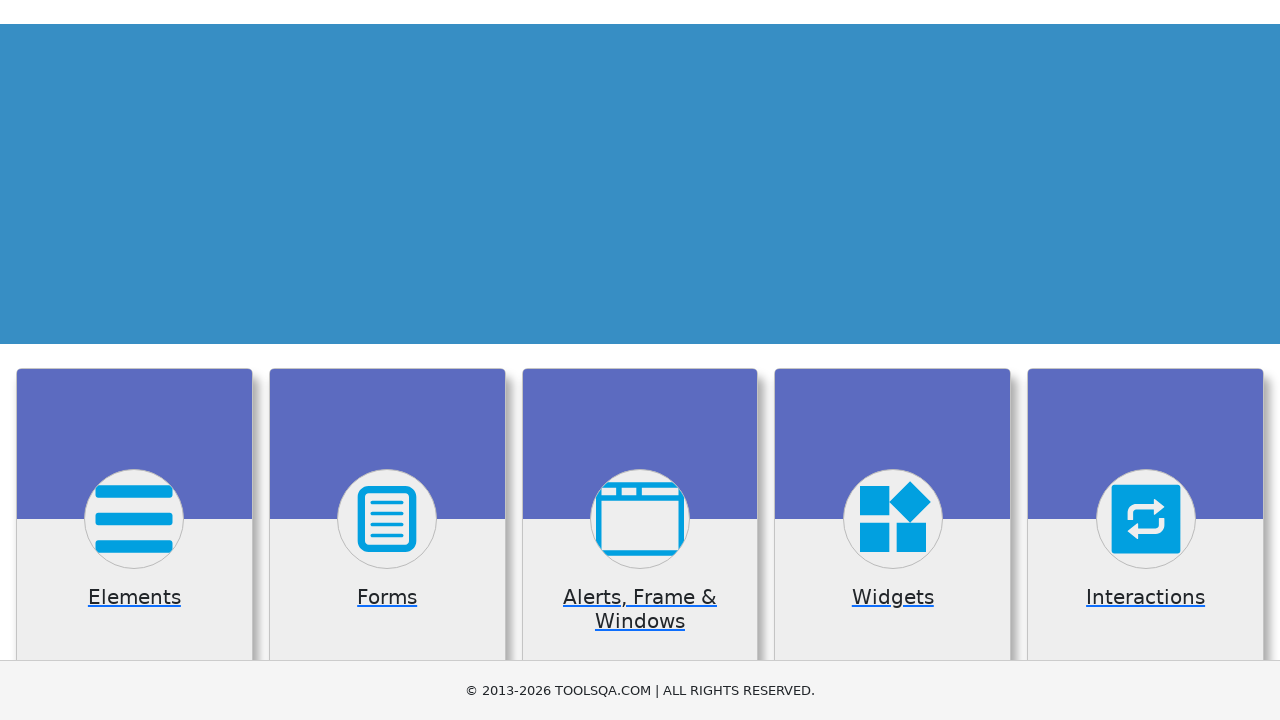

Footer element is visible
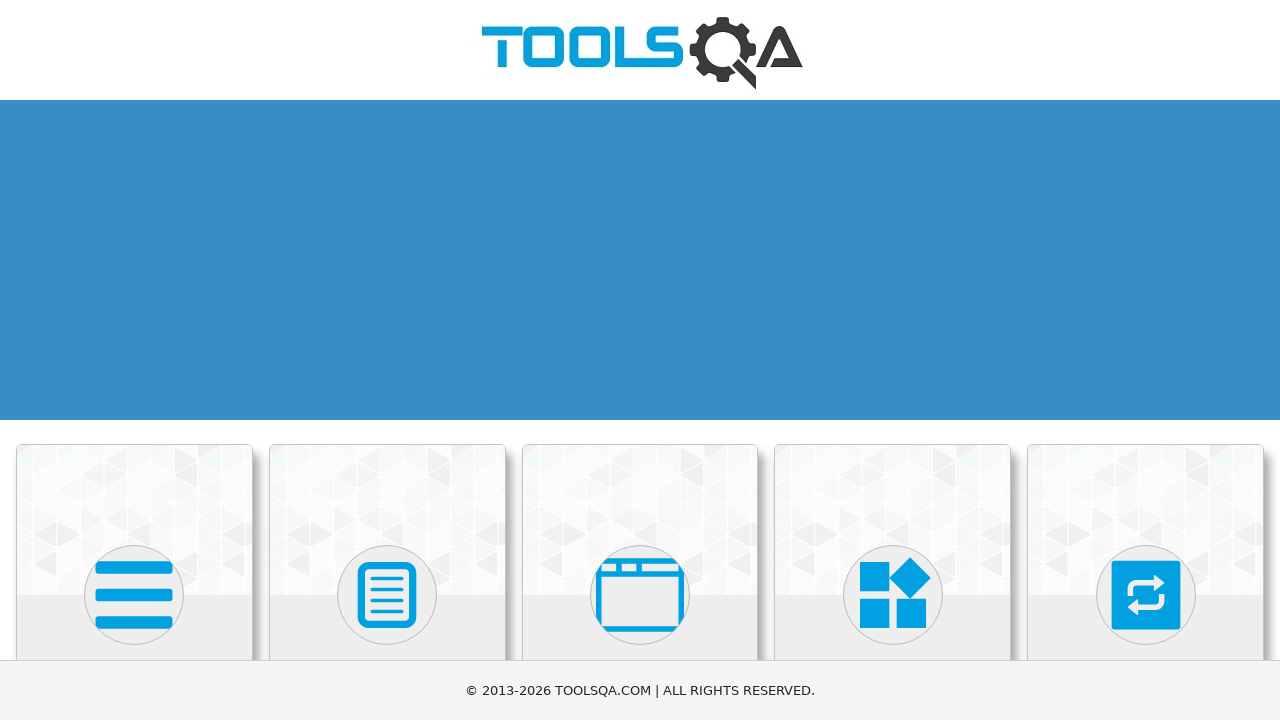

Card component is visible
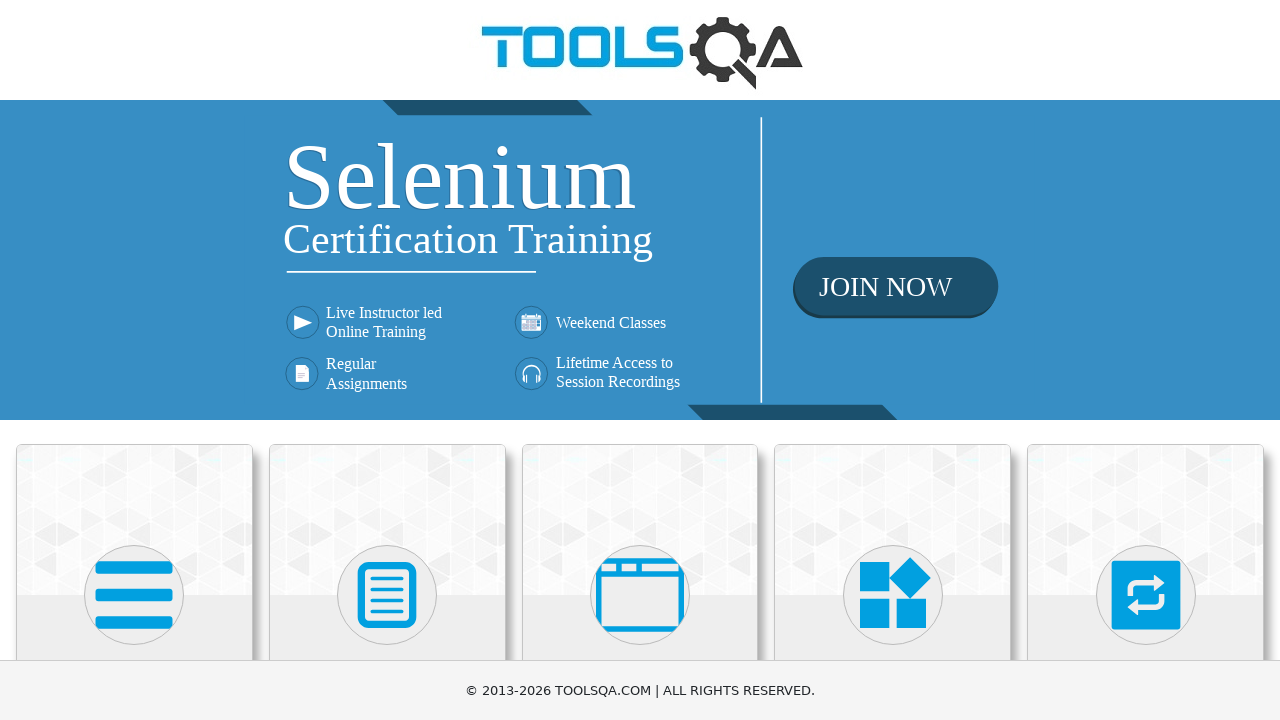

SVG icon is visible
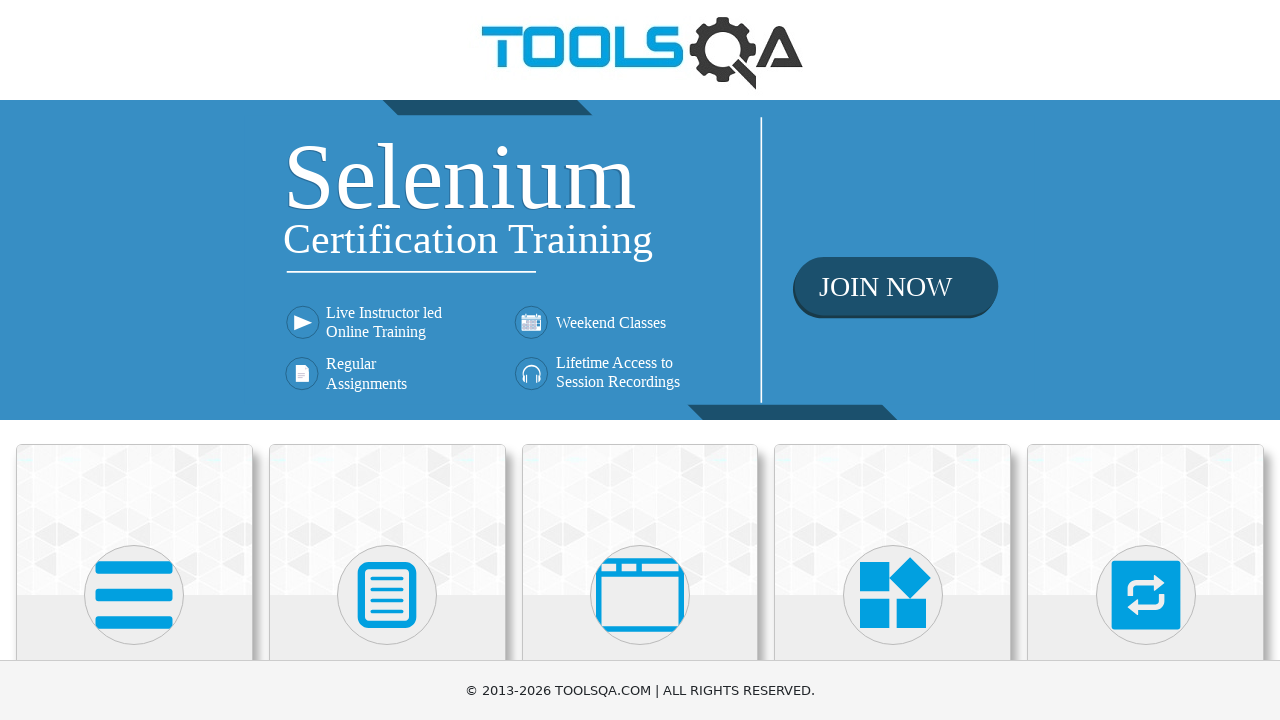

Card-up section is visible
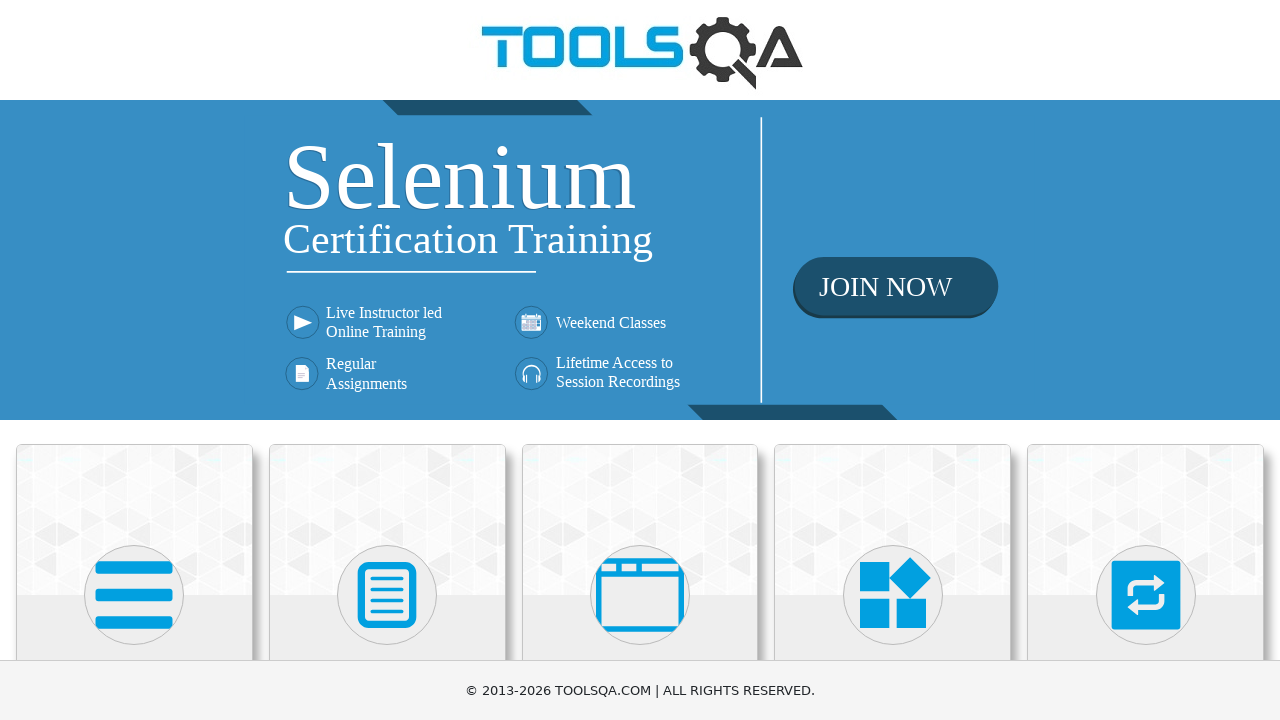

First h5 text verified to equal 'Elements'
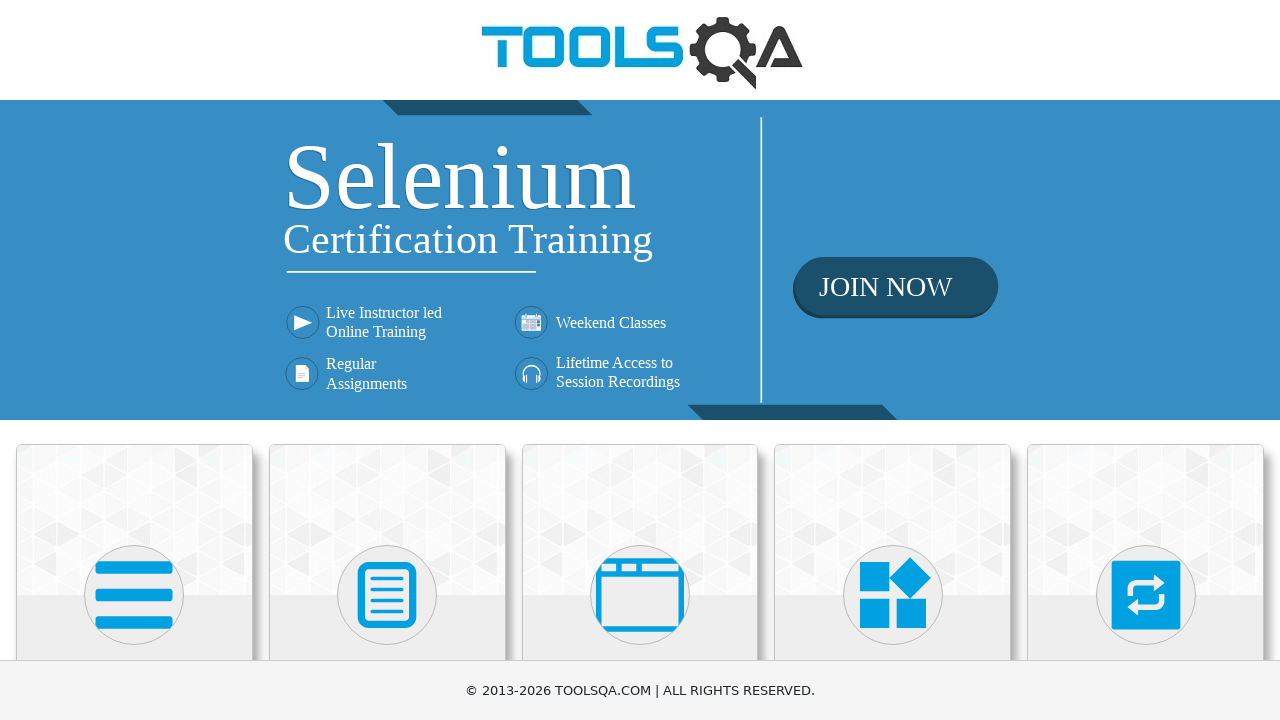

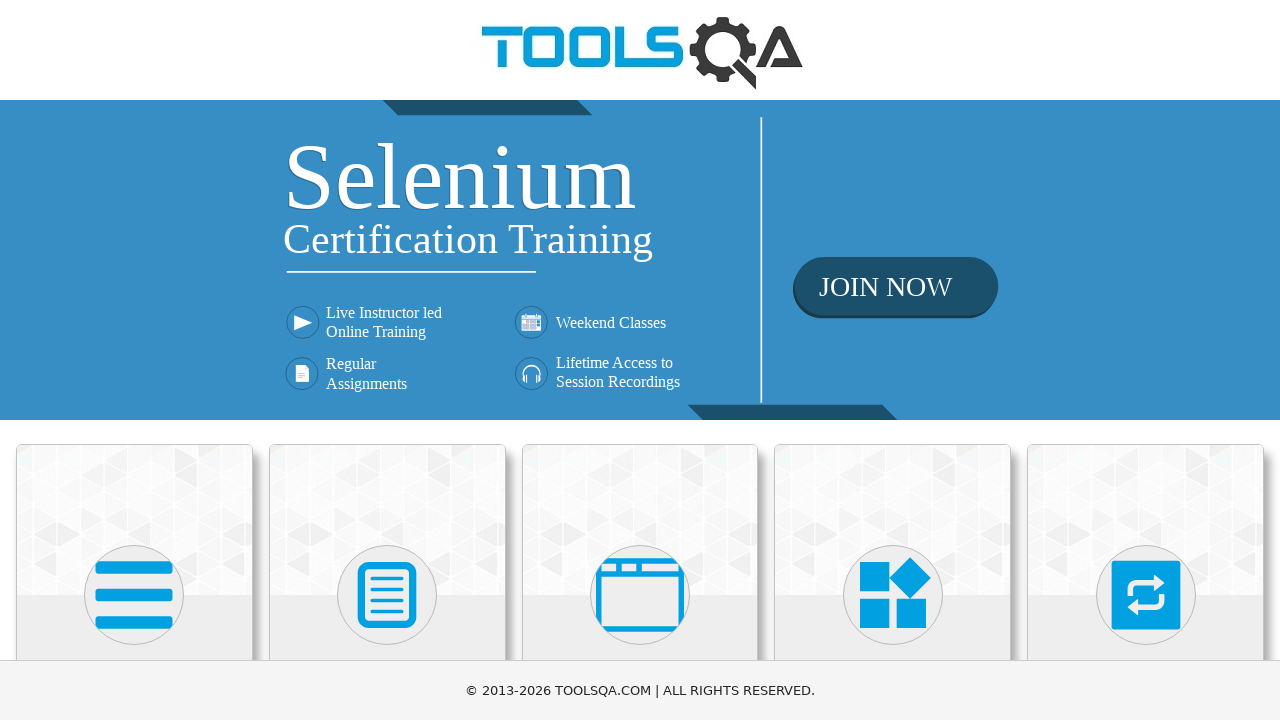